Tests a registration form by filling out personal information fields including first name, last name, username, email, password, phone number, selecting gender, and entering date of birth.

Starting URL: https://practice.cydeo.com/registration_form

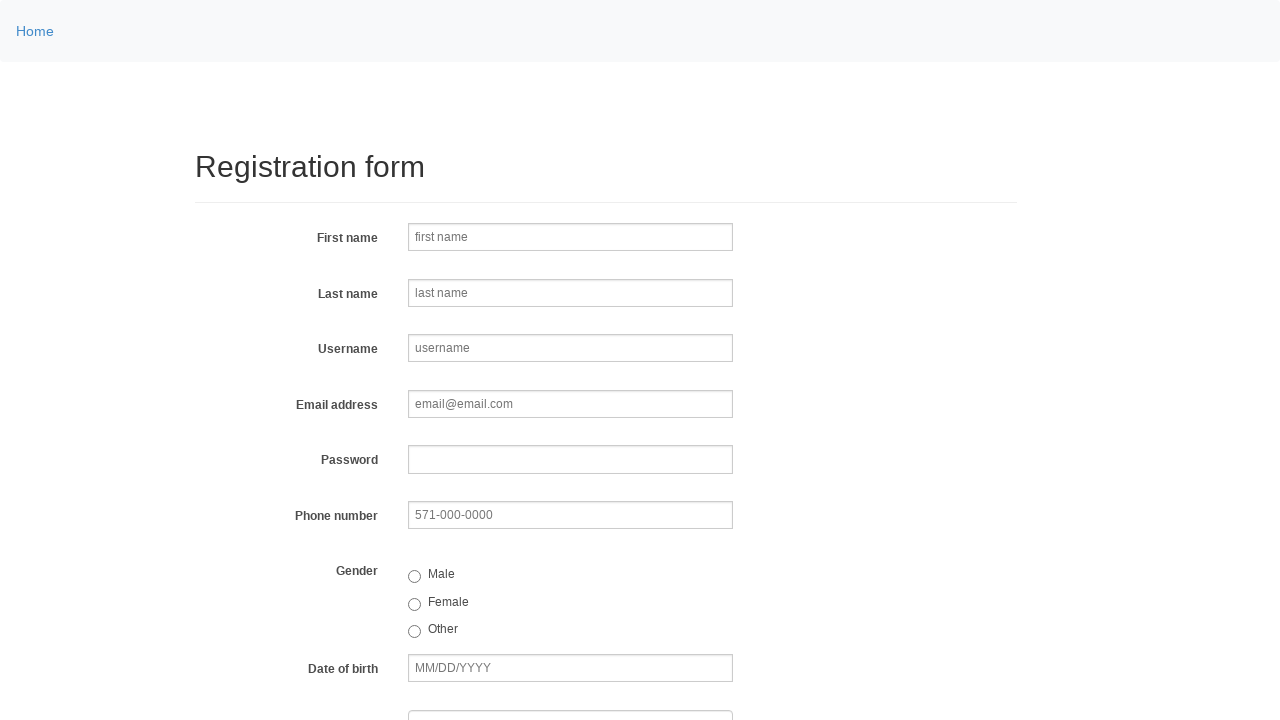

Filled first name field with 'Marcus' on input[name='firstname']
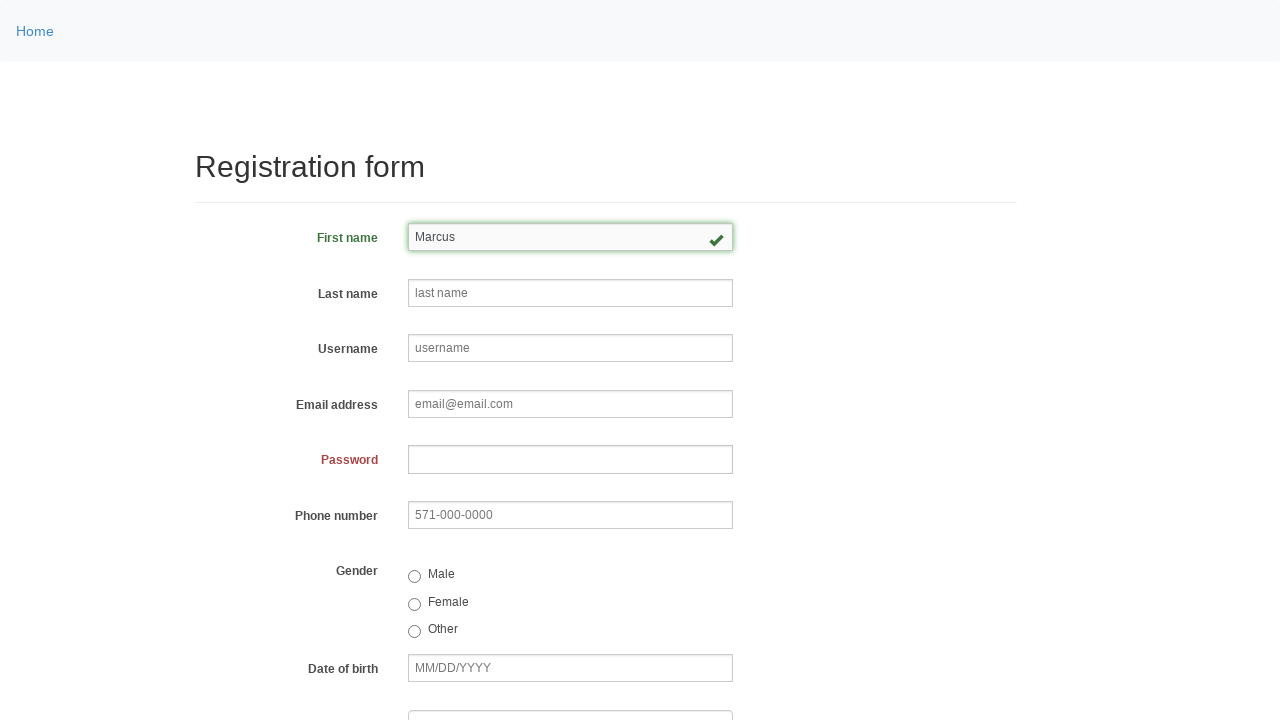

Filled last name field with 'Henderson' on input[name='lastname']
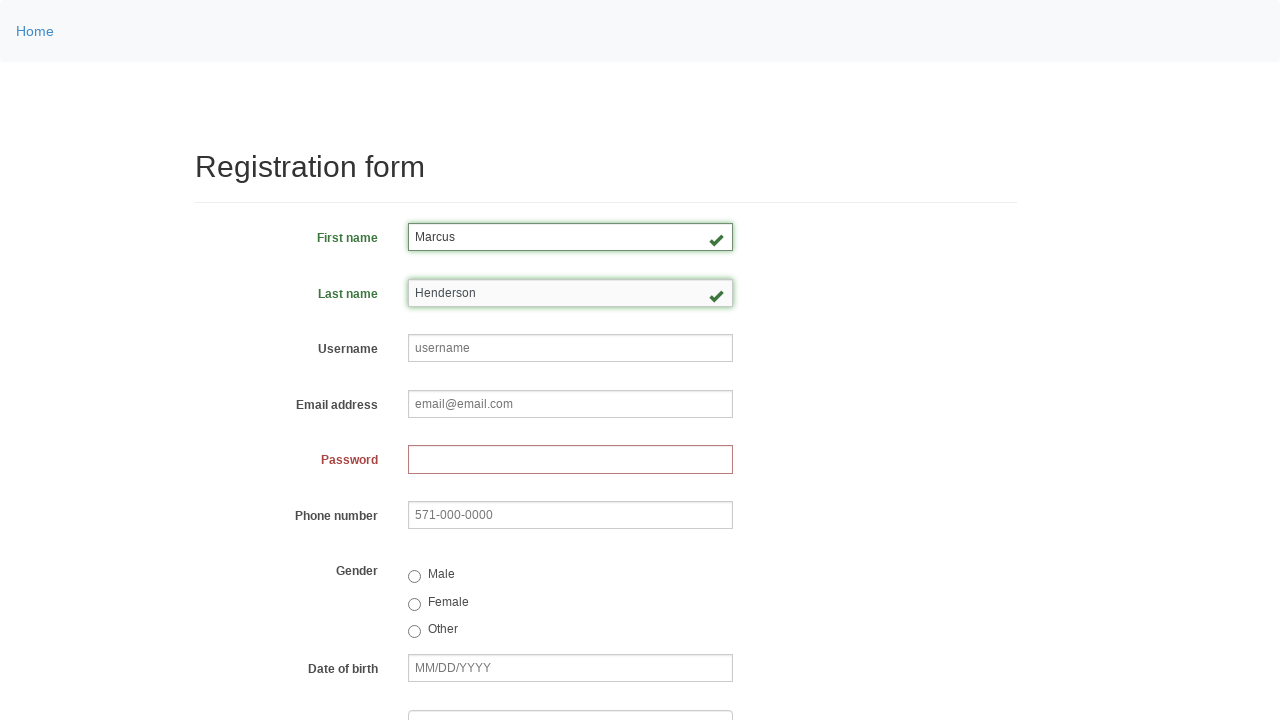

Filled username field with 'Marcus.Henderson' on input[name='username']
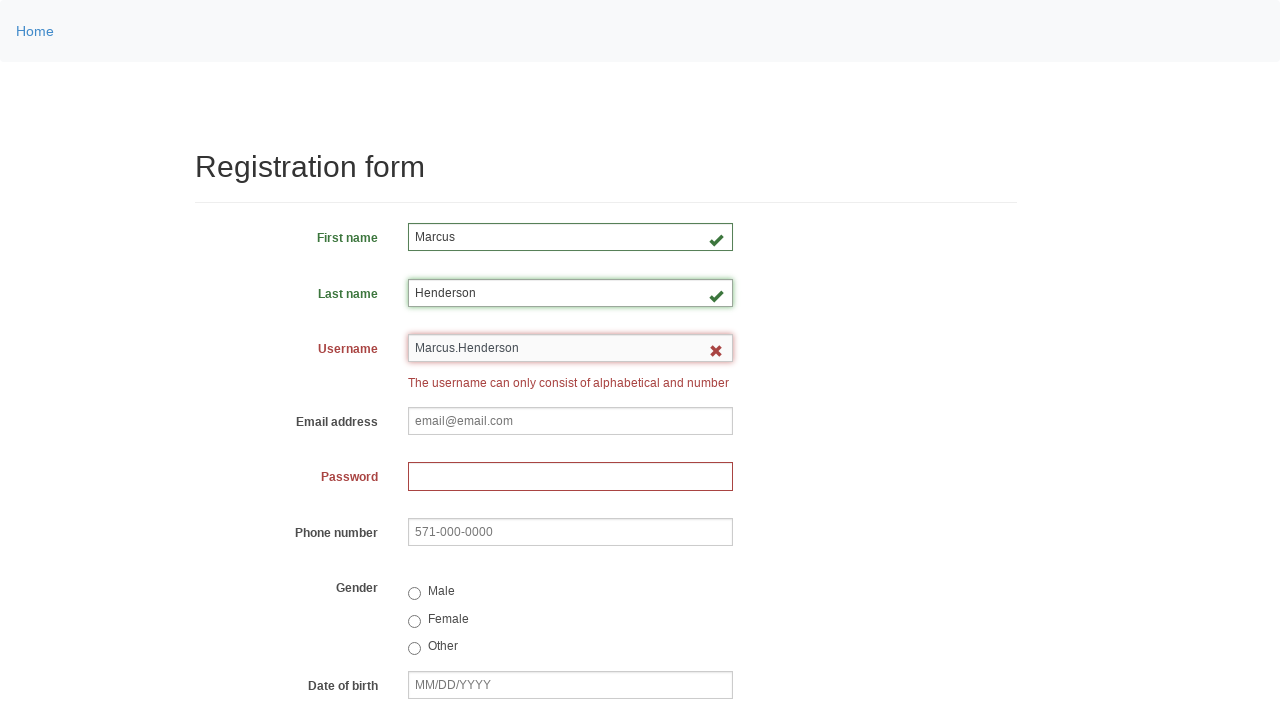

Filled email field with 'Marcus.Henderson@gmail.com' on input[name='email']
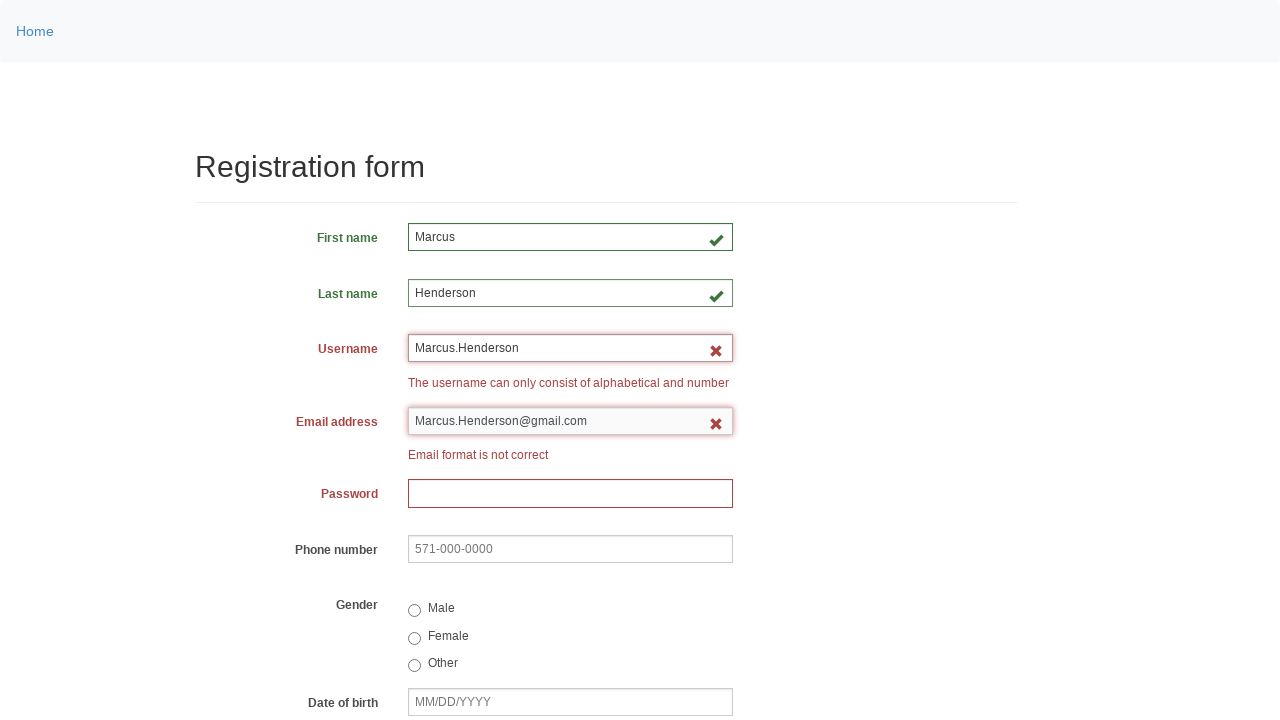

Filled password field with user credentials on input[name='password']
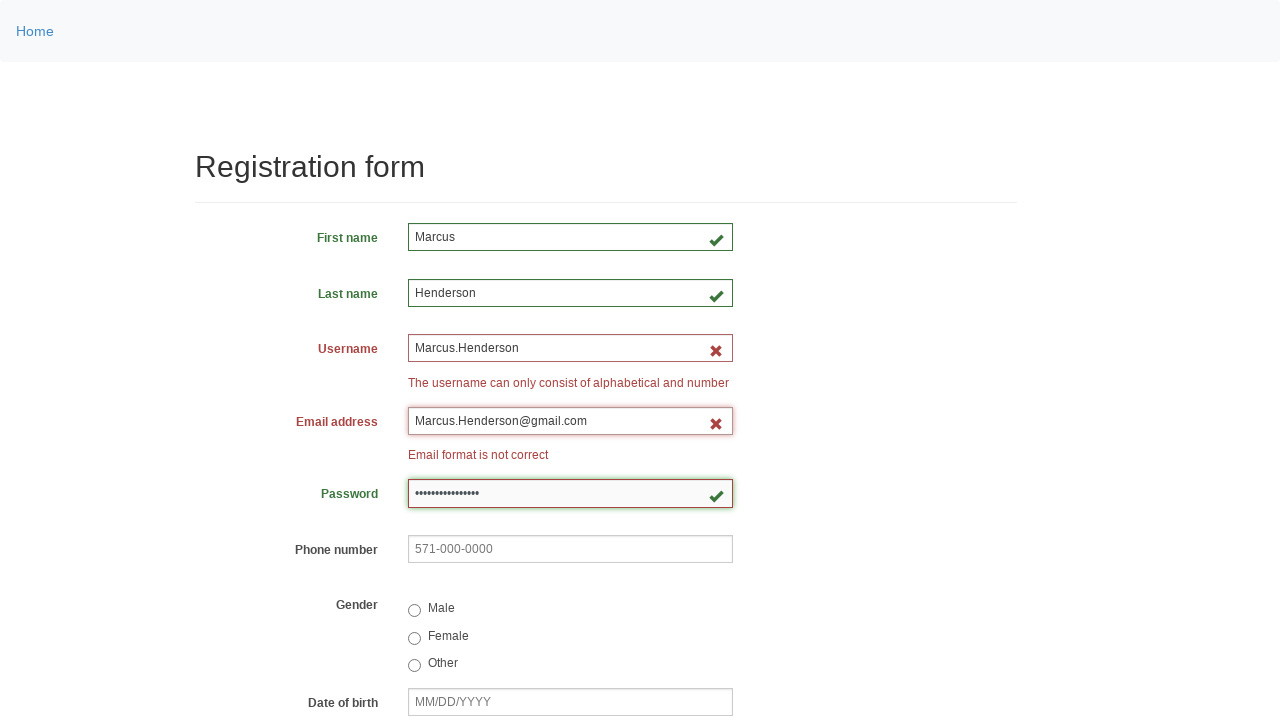

Filled phone number field with '555-867-5309' on input[name='phone']
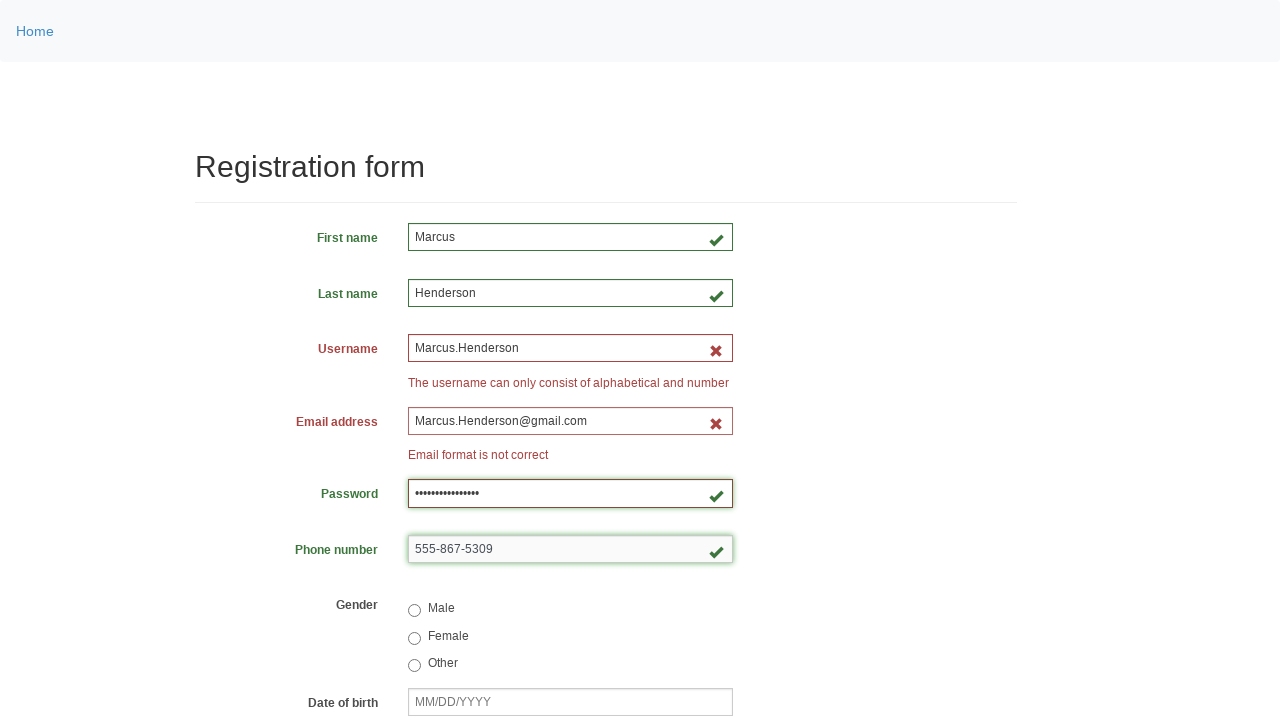

Selected female gender option at (414, 638) on input[value='female']
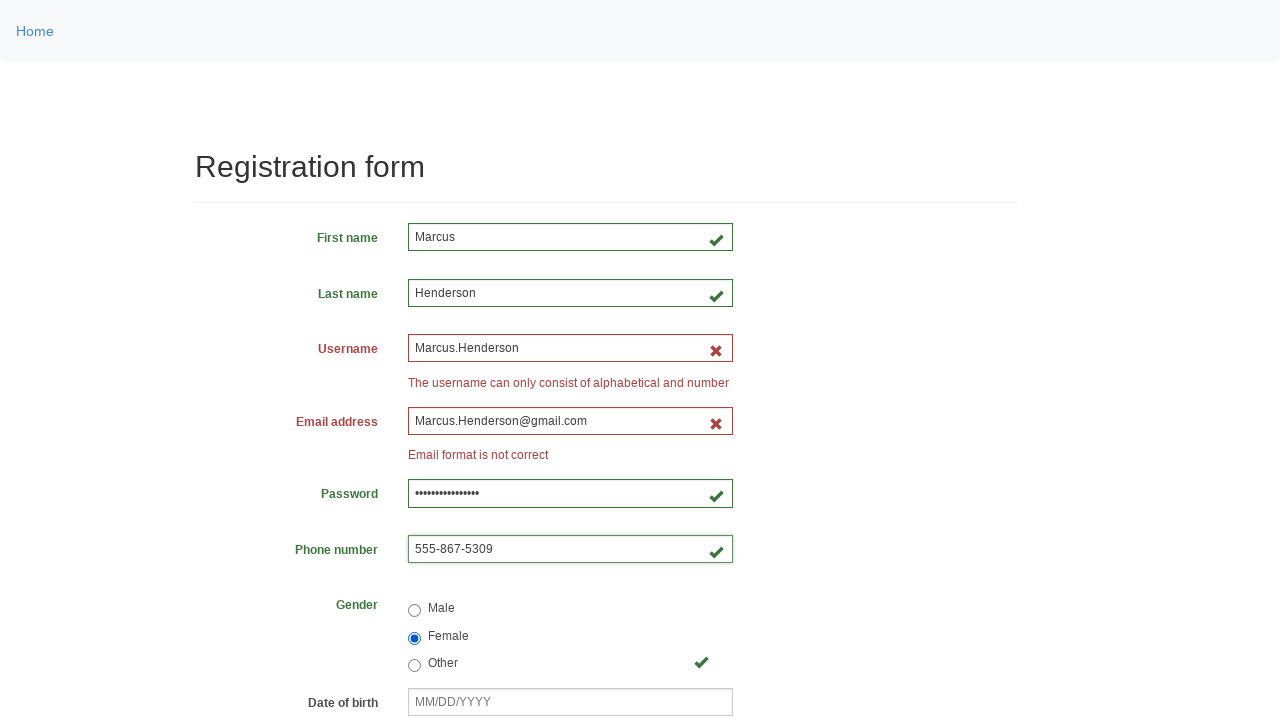

Filled date of birth field with '05/15/1990' on input[name='birthday']
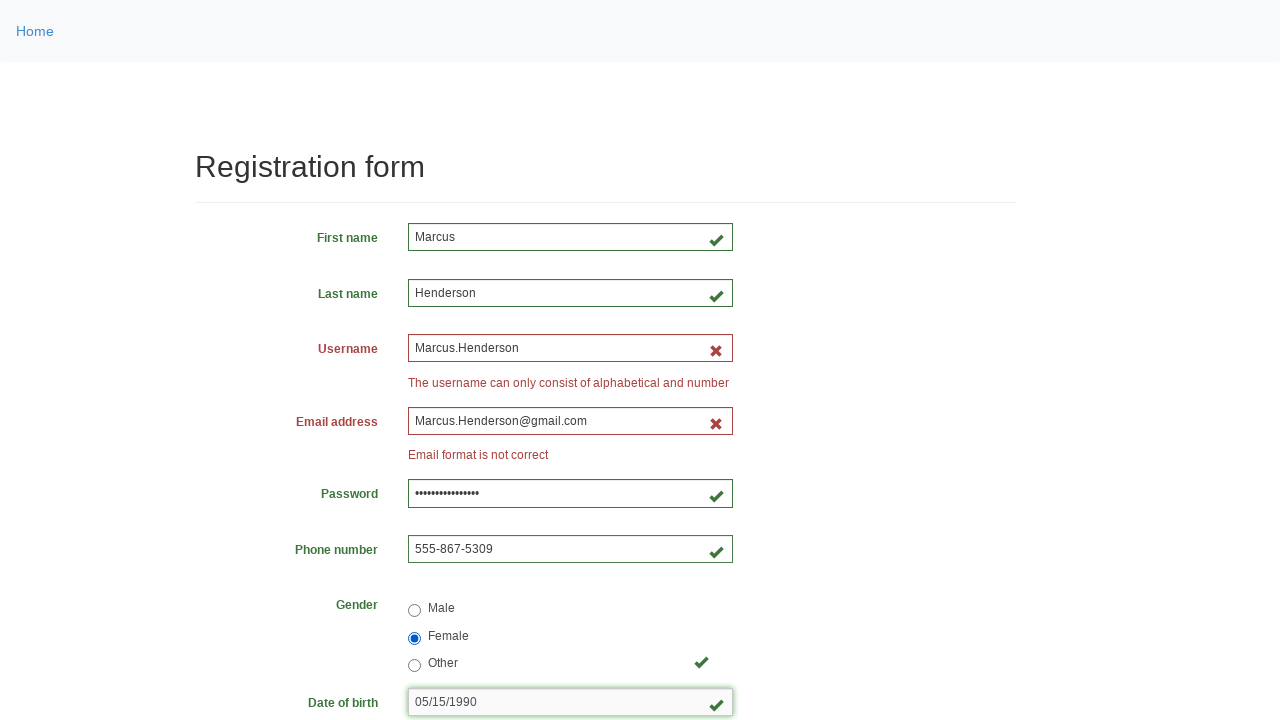

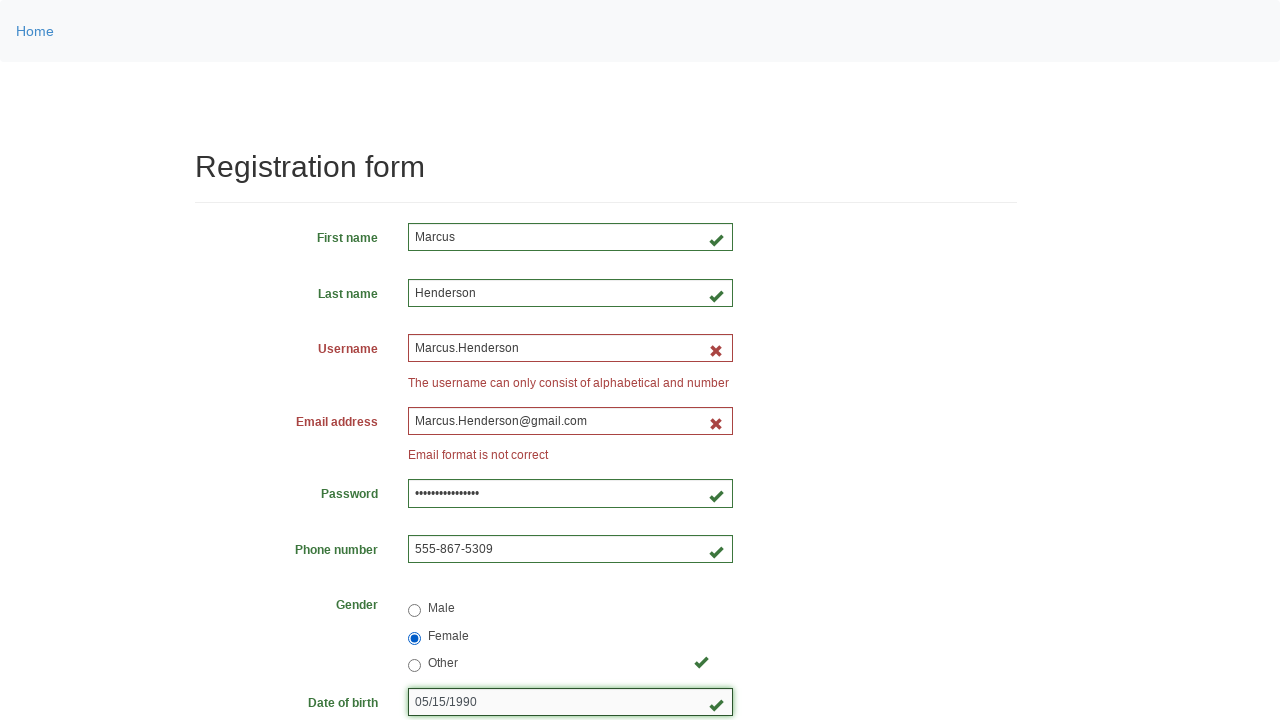